Tests form submission by filling a text field and clicking the submit button, then verifying success message appears

Starting URL: https://www.selenium.dev/selenium/web/web-form.html

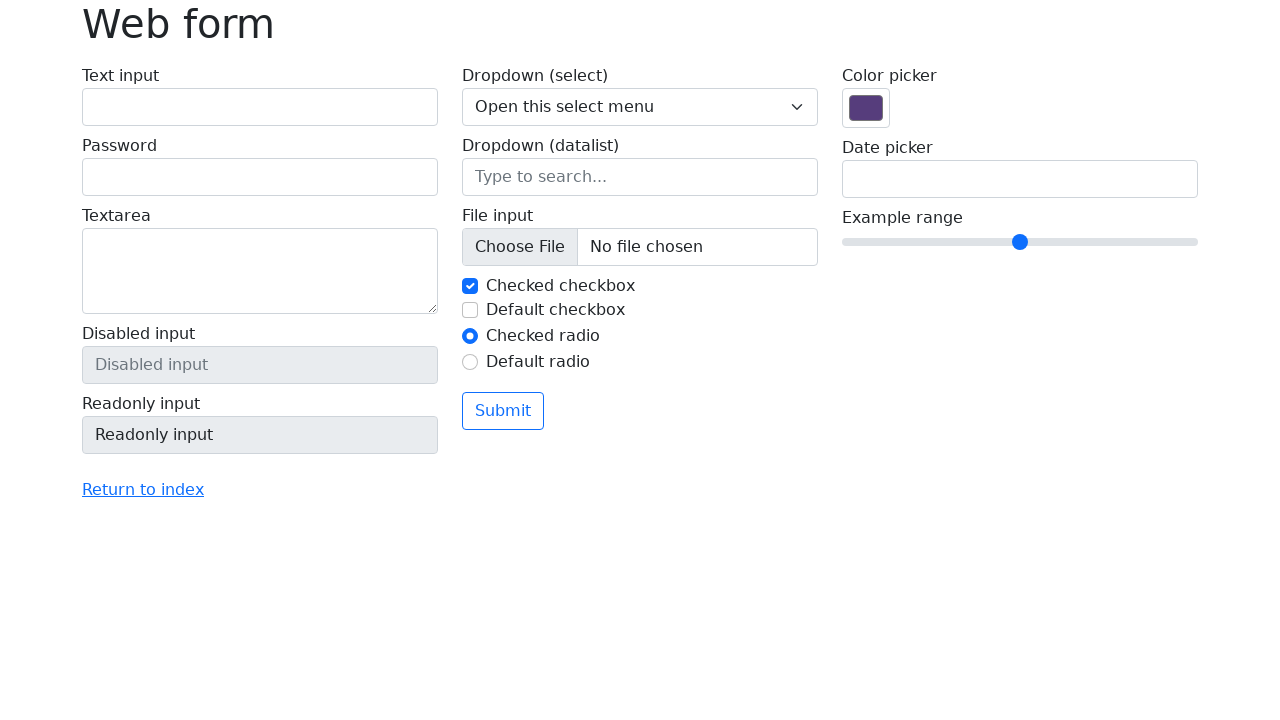

Filled text input field with 'Test User' on #my-text-id
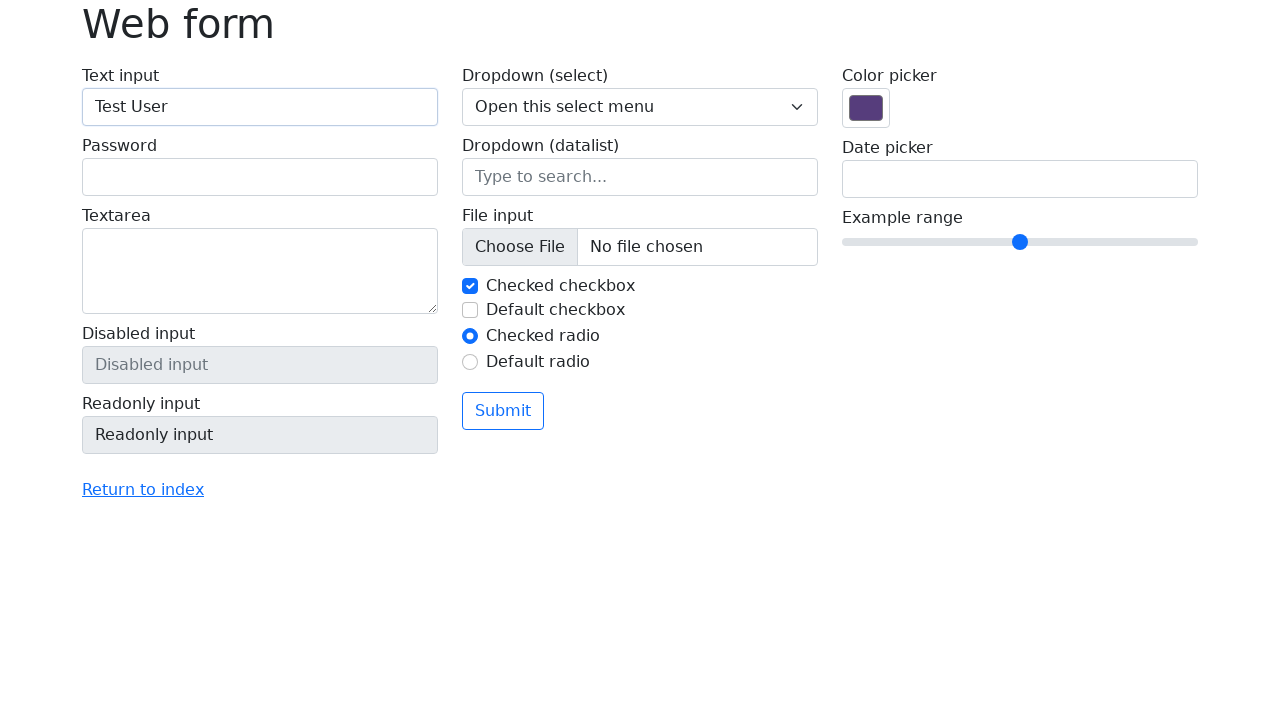

Clicked submit button at (503, 411) on xpath=//button[@type='submit']
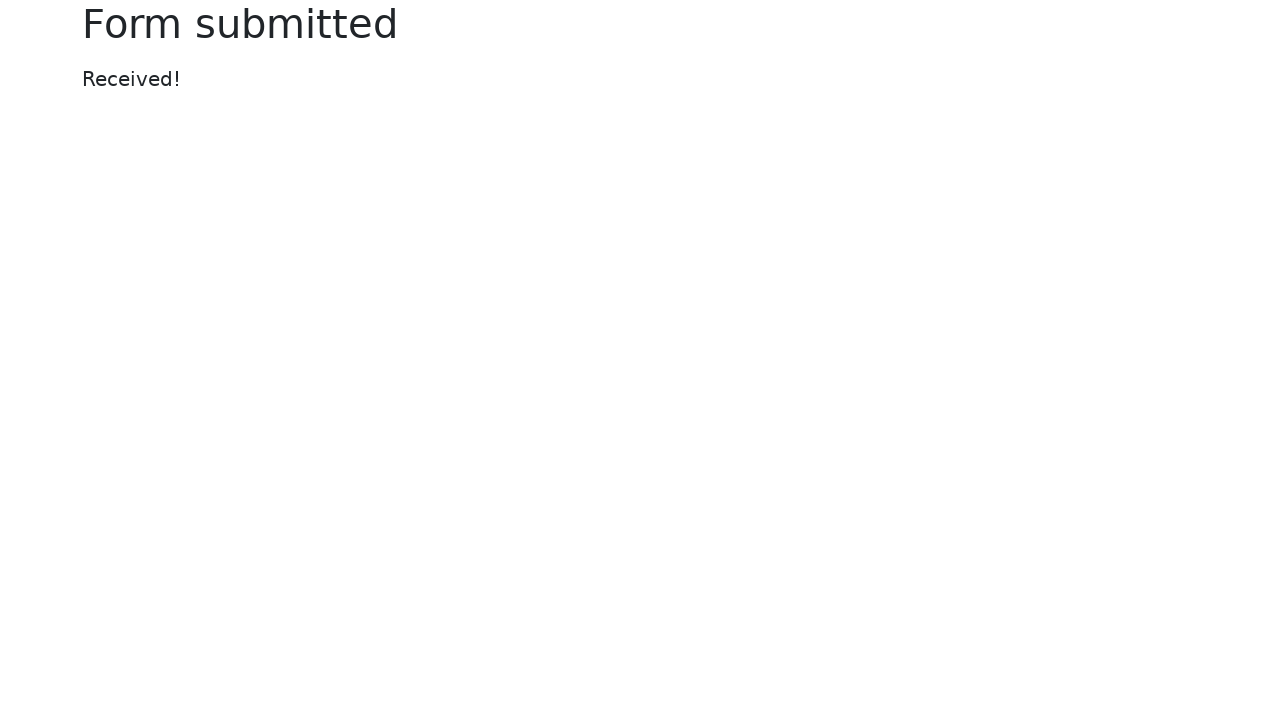

Success message appeared
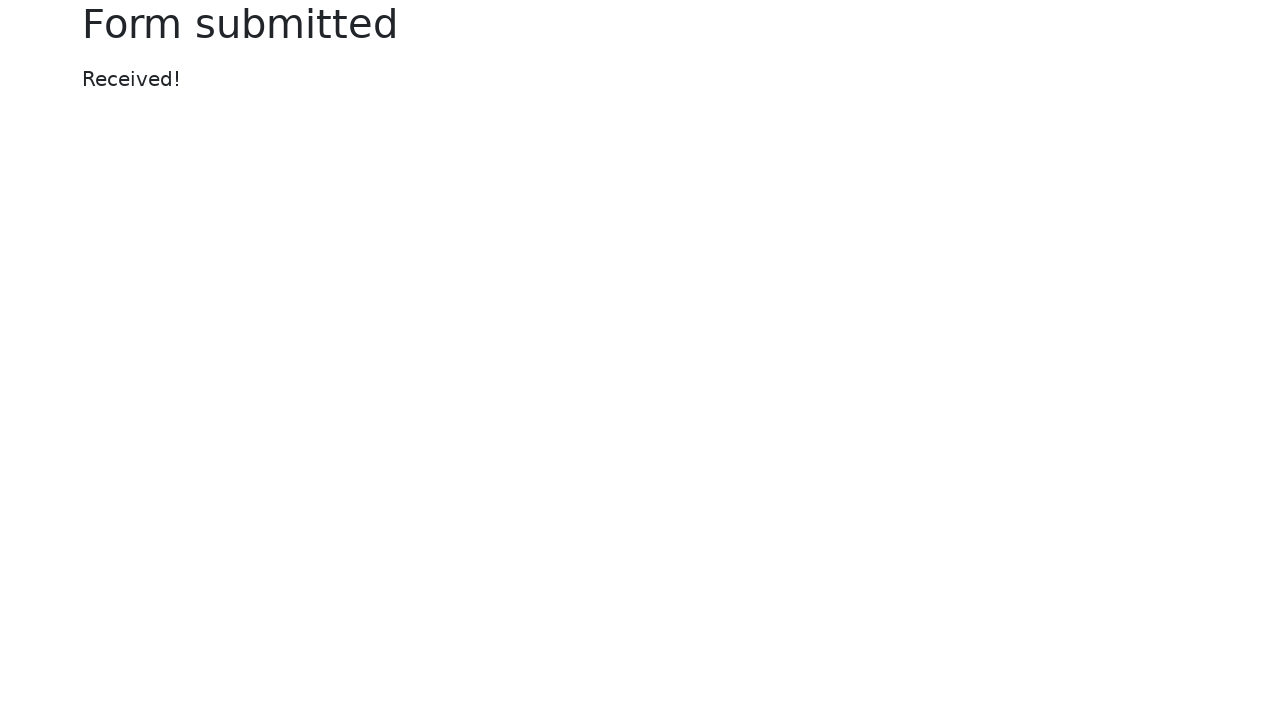

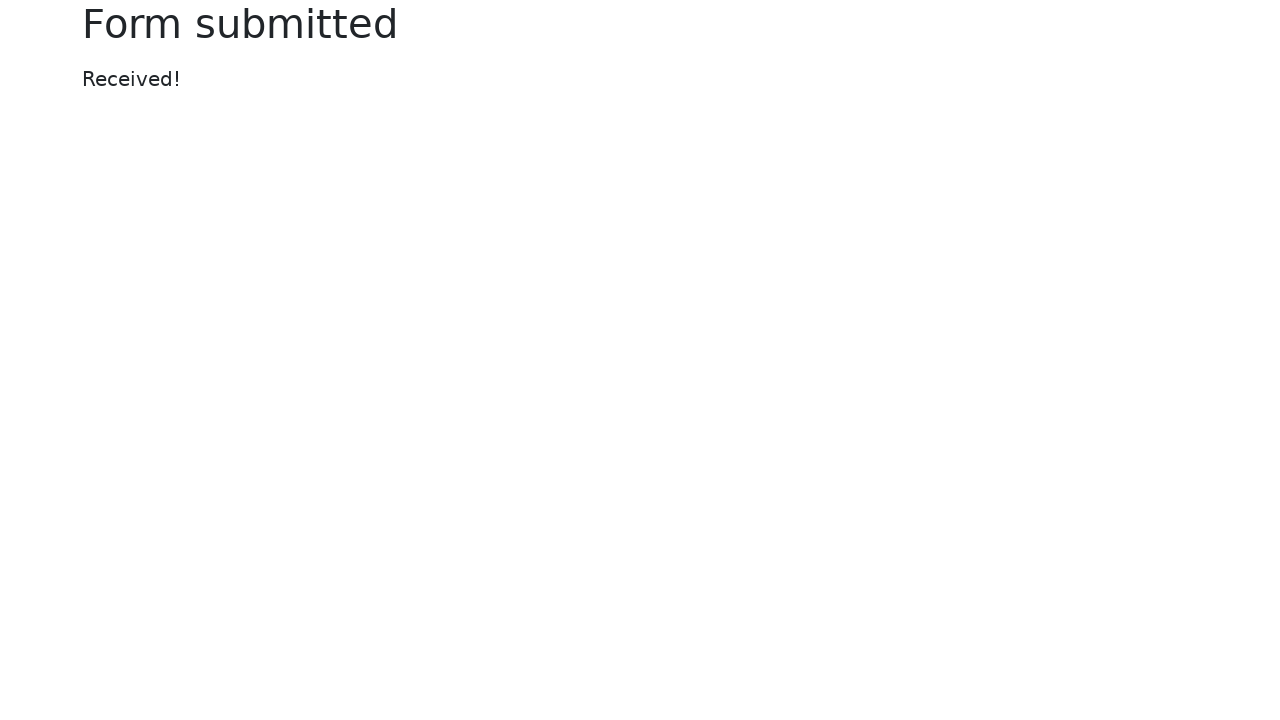